Tests JavaScript Alert dialog by clicking the trigger button and accepting the alert

Starting URL: https://the-internet.herokuapp.com/javascript_alerts

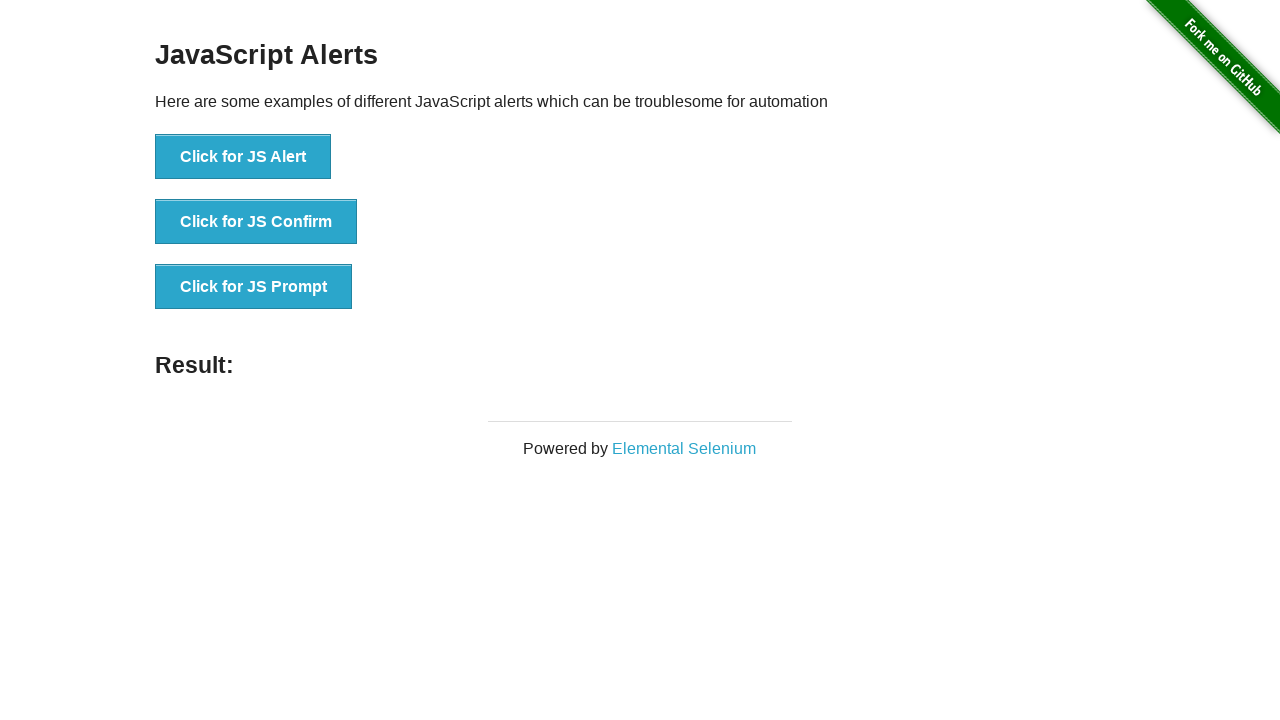

Clicked button to trigger JavaScript Alert dialog at (243, 157) on button[onclick='jsAlert()']
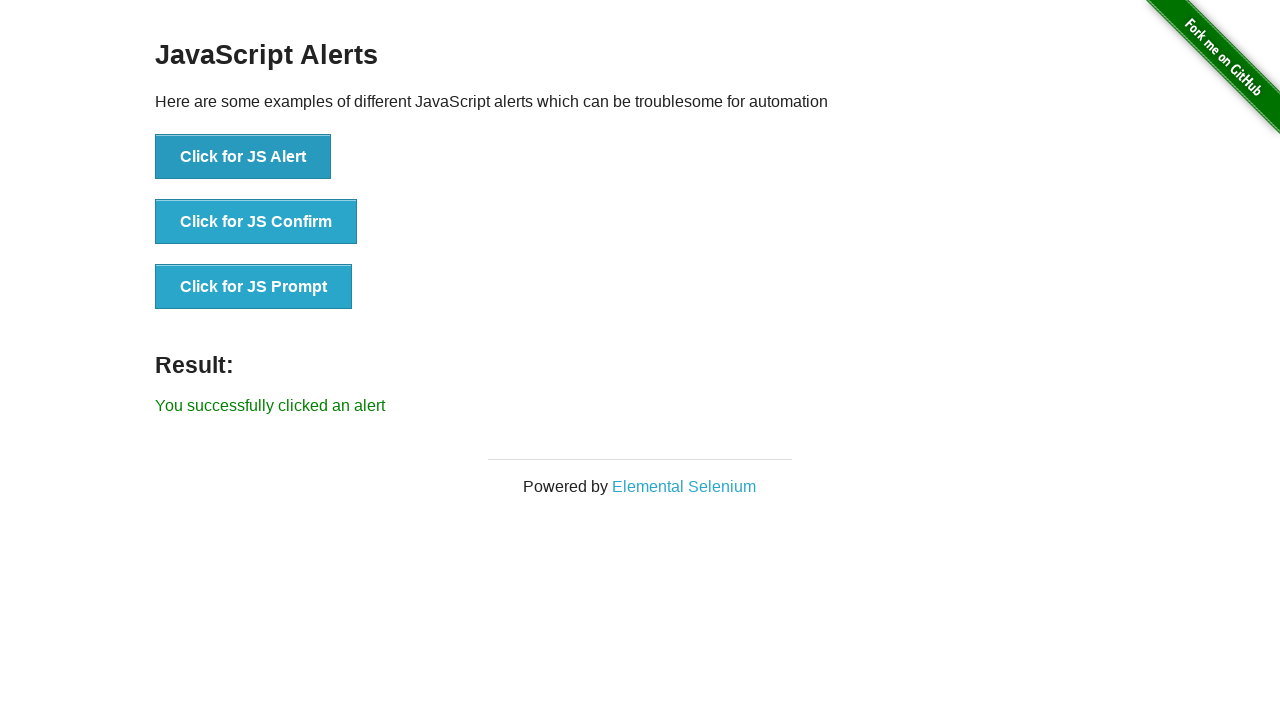

Set up dialog handler to accept alert
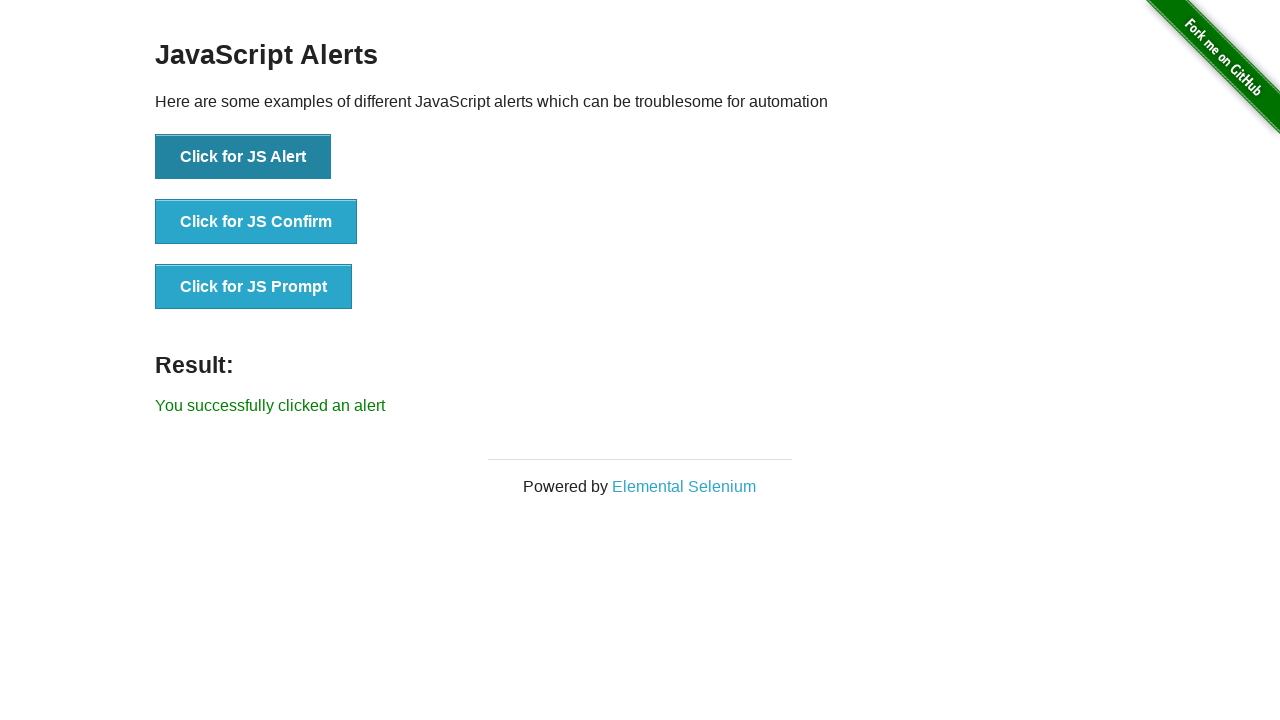

Alert dialog was accepted and result text appeared
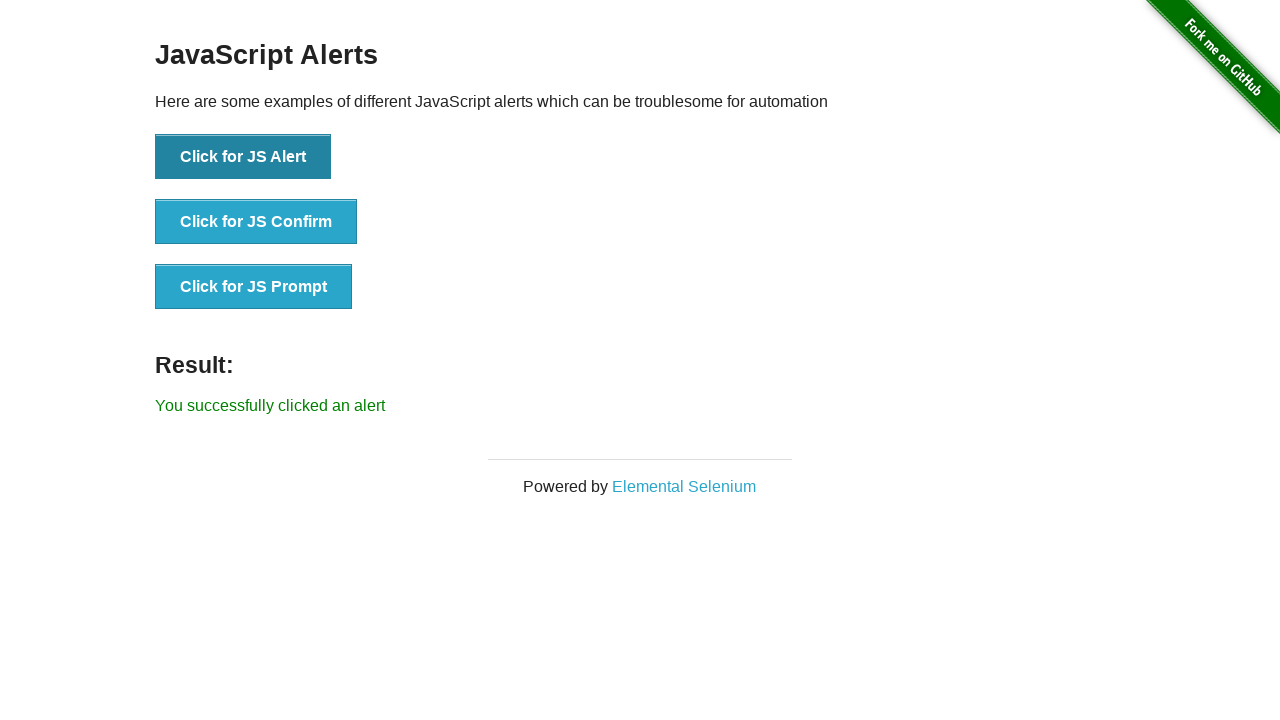

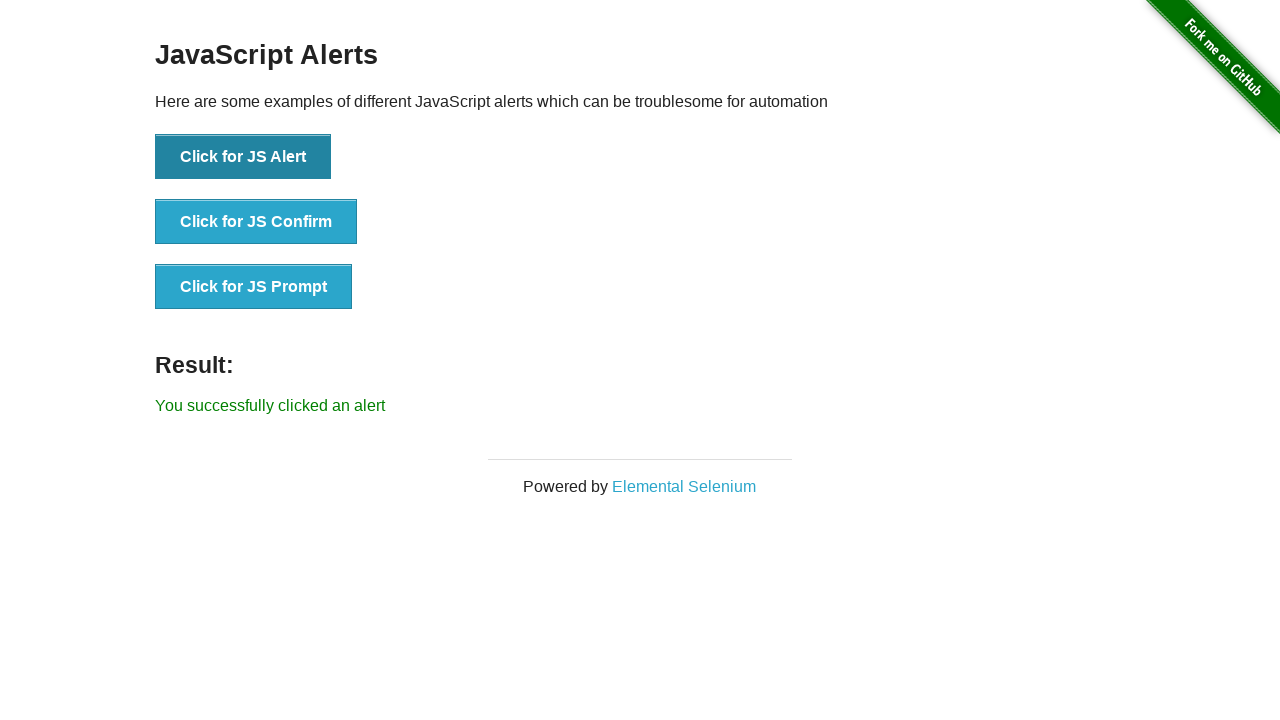